Tests checkbox functionality by clicking individual checkboxes, validating their states (selected, displayed, enabled), and then clicking all checkboxes on the page

Starting URL: https://rahulshettyacademy.com/AutomationPractice/

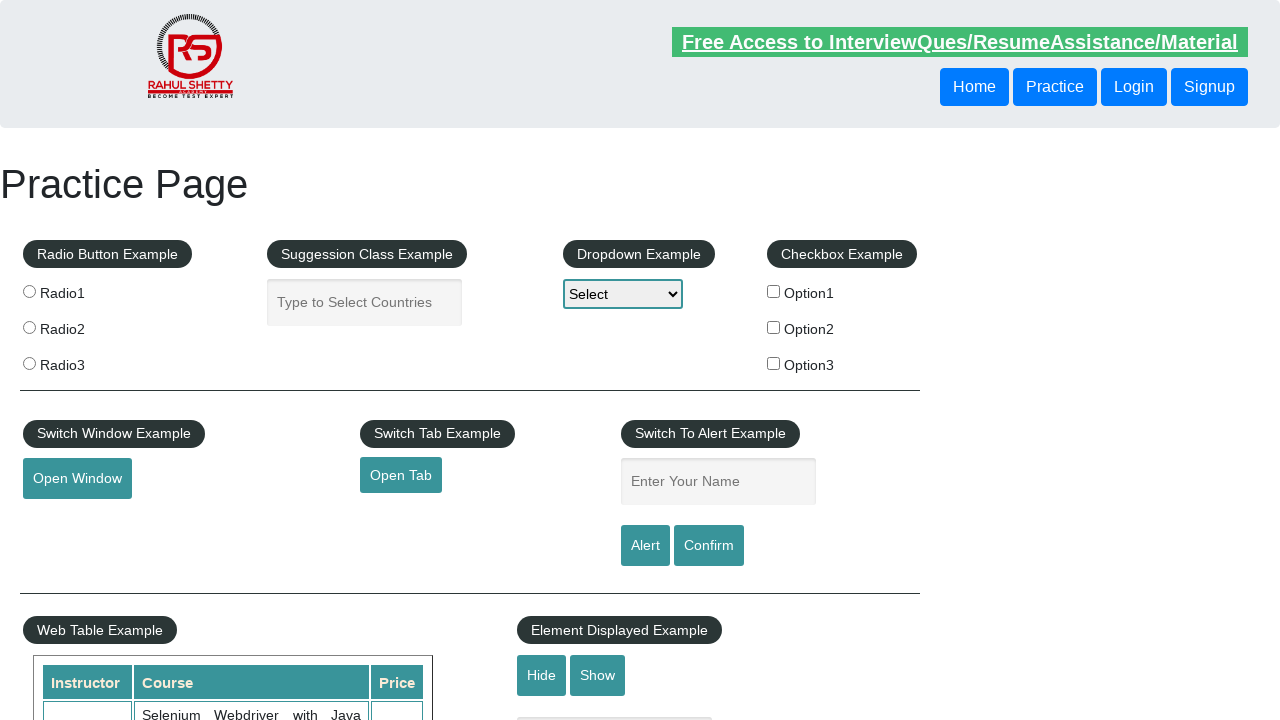

Clicked first checkbox (checkBoxOption1) at (774, 291) on xpath=//input[@id='checkBoxOption1']
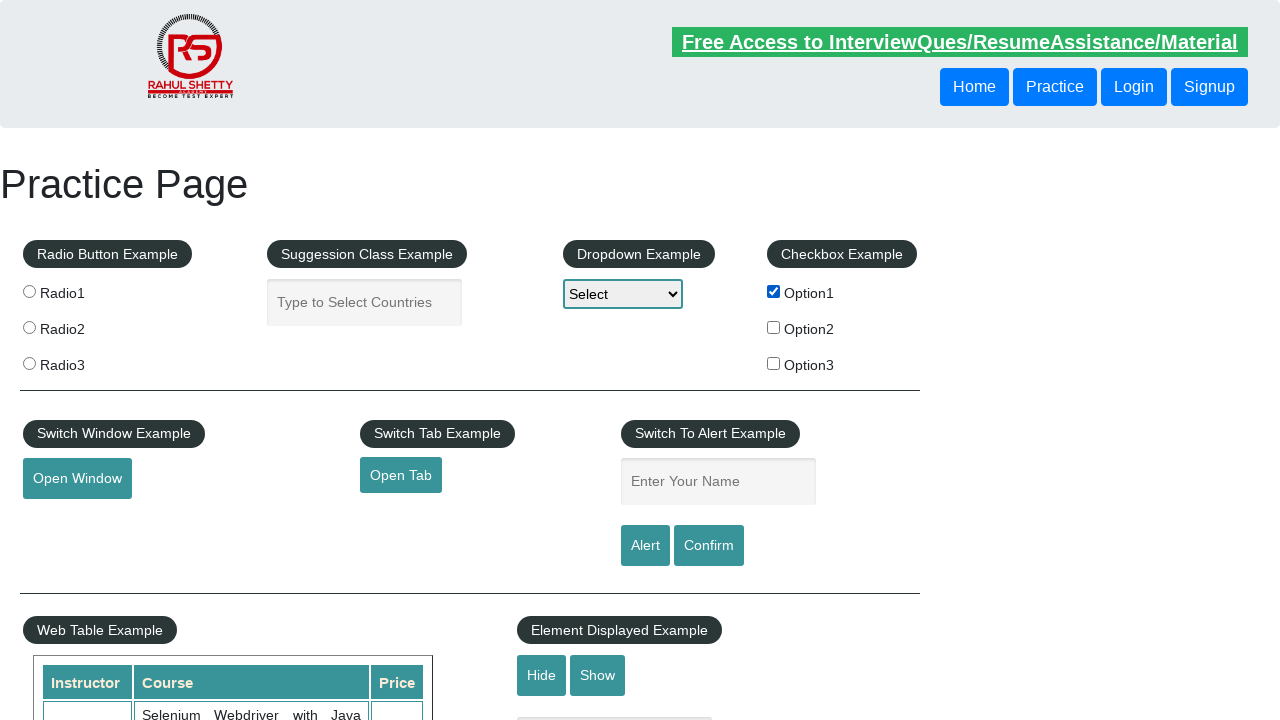

Checkbox2 was not checked, clicked to select it at (774, 327) on xpath=//input[@id='checkBoxOption2']
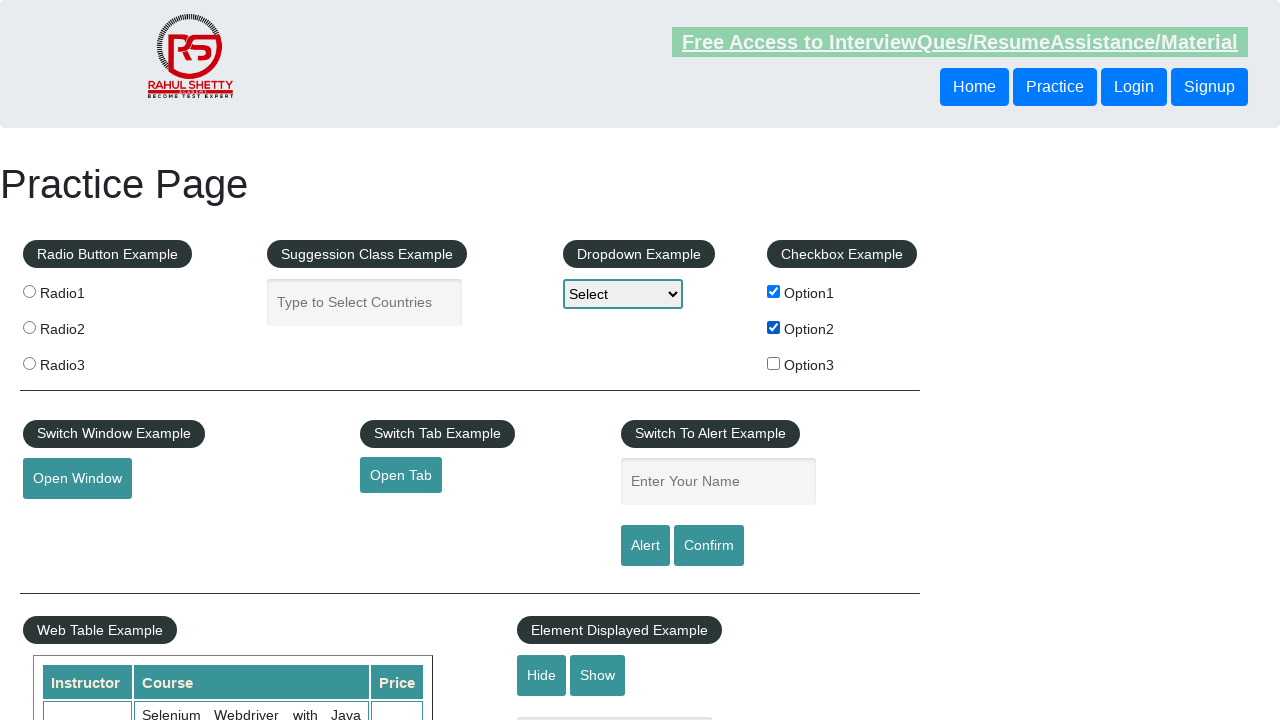

Checkbox2 is visible, clicked to uncheck it at (774, 327) on xpath=//input[@id='checkBoxOption2']
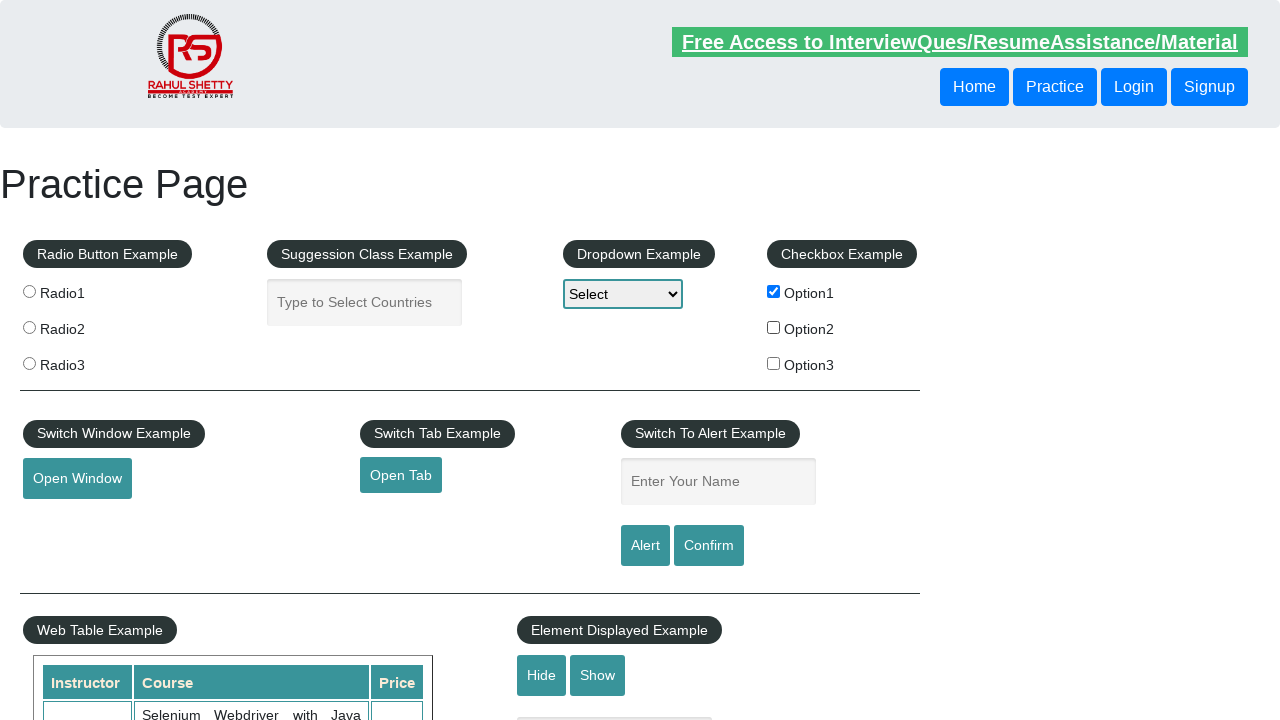

Checkbox2 is enabled, clicked to check it again at (774, 327) on xpath=//input[@id='checkBoxOption2']
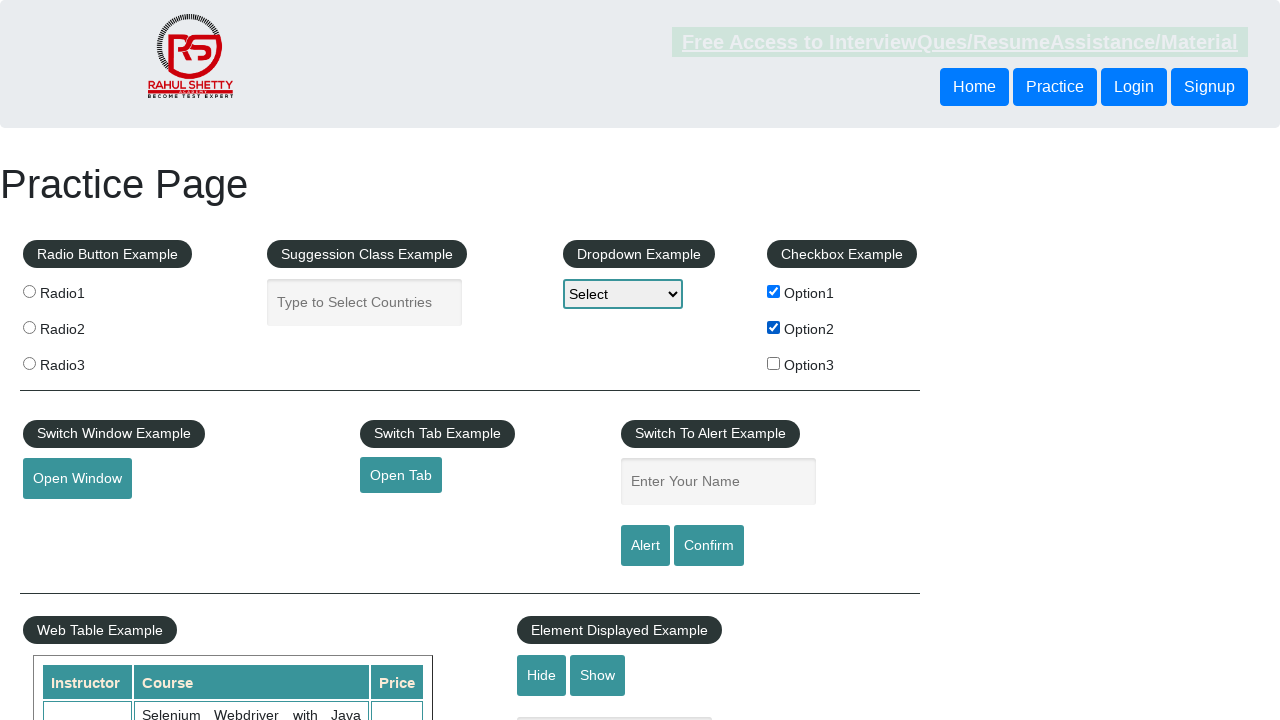

Located all 3 checkboxes on the page
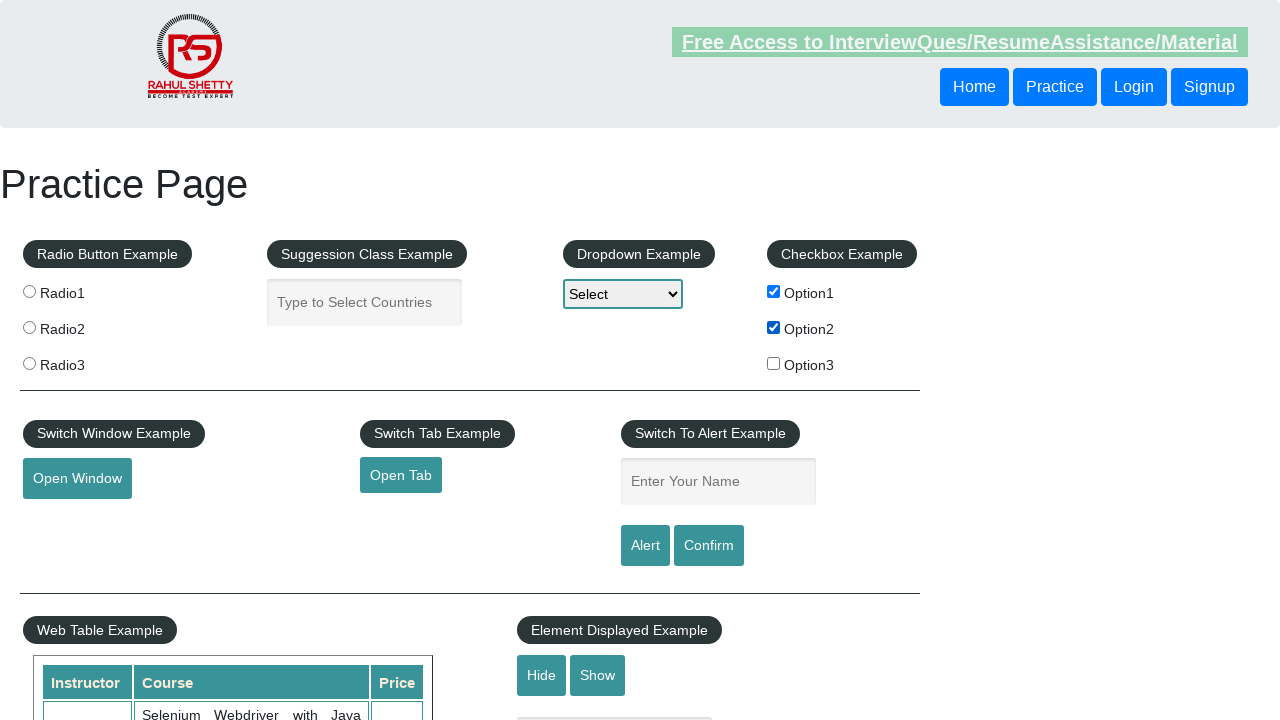

Clicked checkbox 1 of 3 at (774, 291) on xpath=//input[@type='checkbox'] >> nth=0
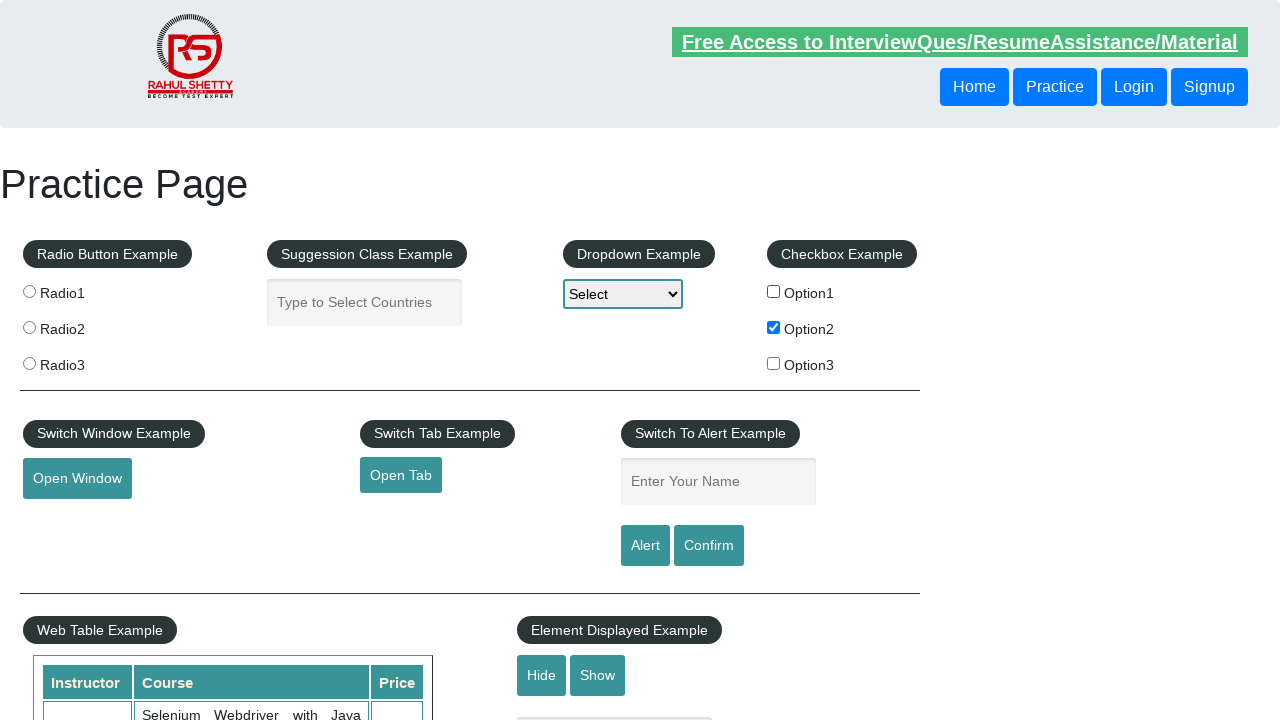

Clicked checkbox 2 of 3 at (774, 327) on xpath=//input[@type='checkbox'] >> nth=1
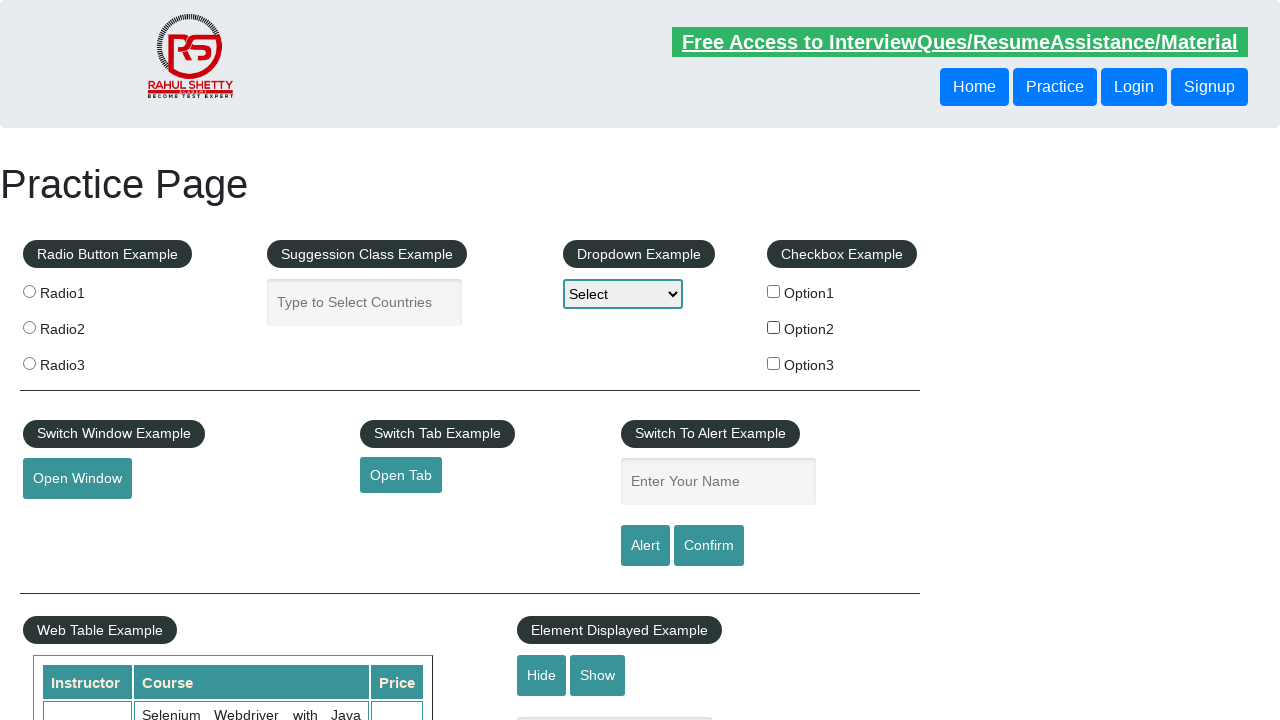

Clicked checkbox 3 of 3 at (774, 363) on xpath=//input[@type='checkbox'] >> nth=2
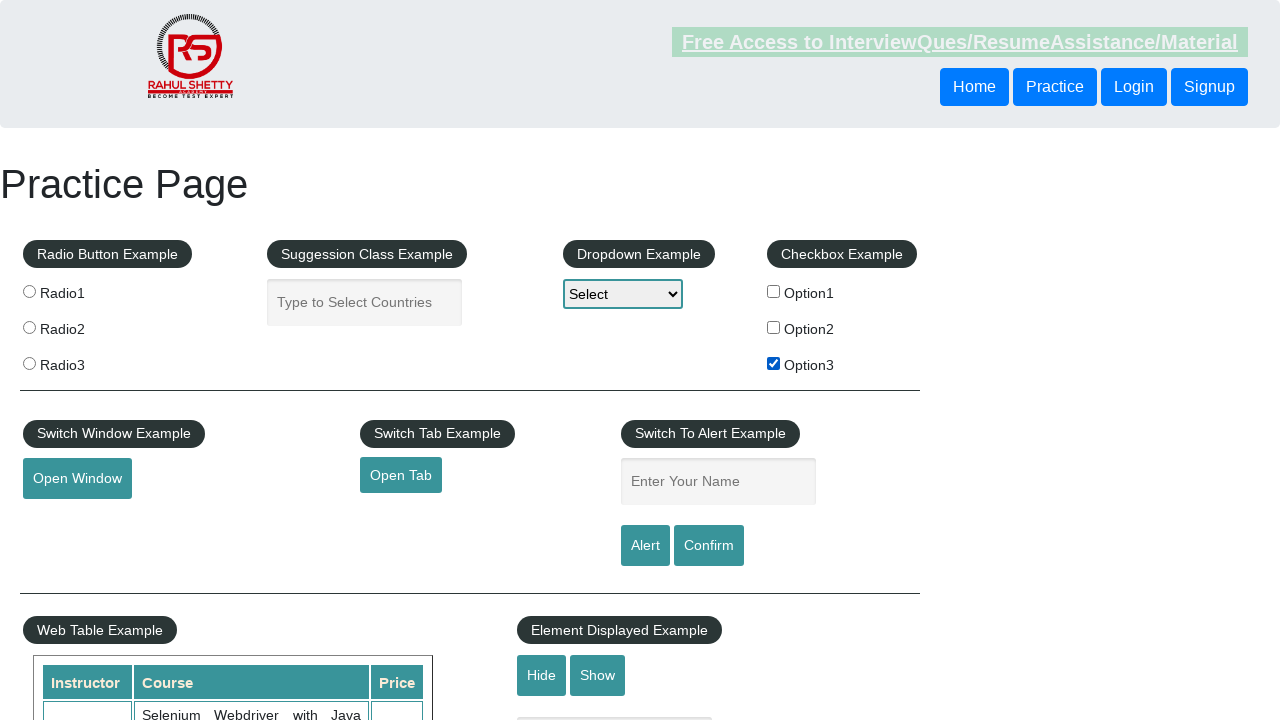

Clicked checkbox 1 again to uncheck it at (774, 291) on xpath=//input[@type='checkbox'] >> nth=0
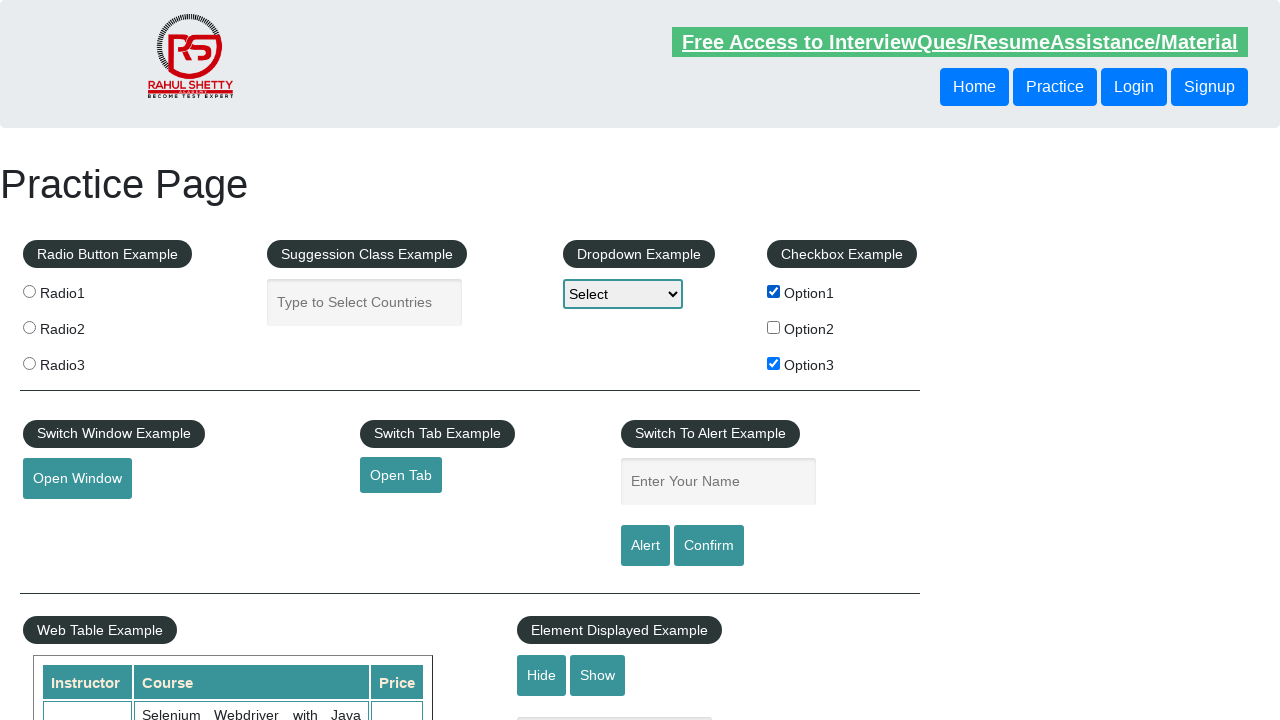

Clicked checkbox 2 again to uncheck it at (774, 327) on xpath=//input[@type='checkbox'] >> nth=1
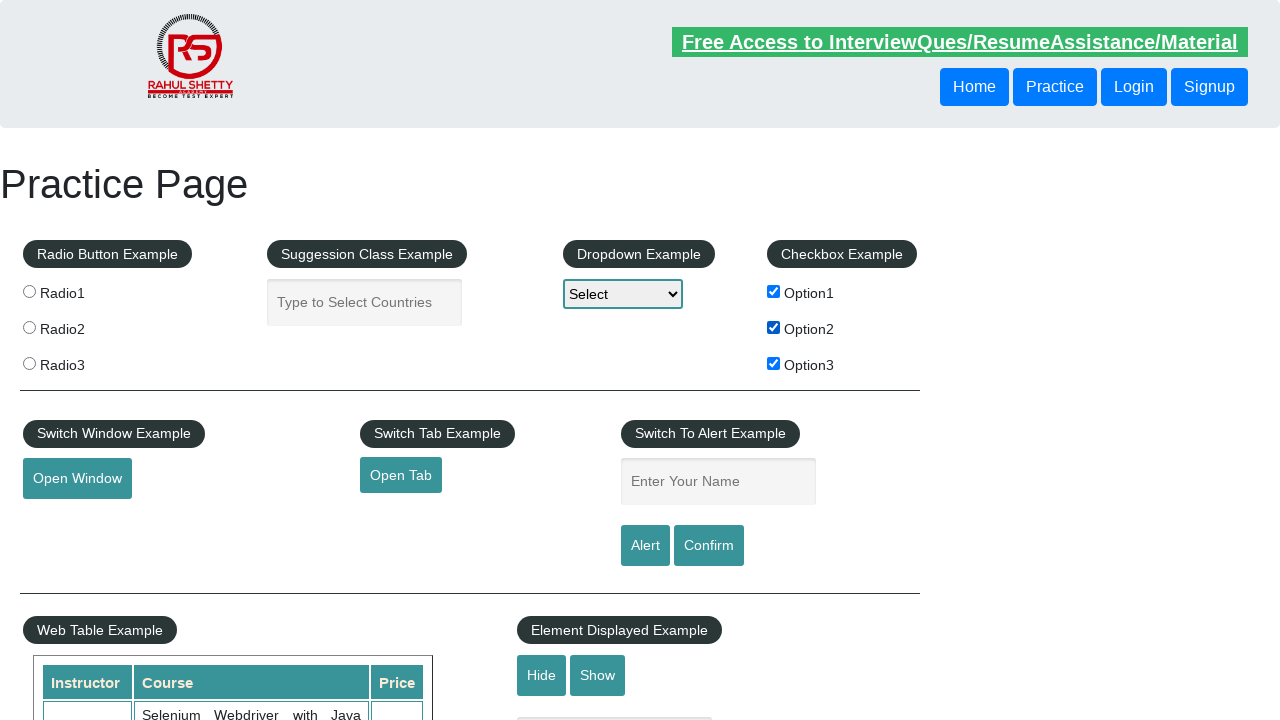

Clicked checkbox 3 again to uncheck it at (774, 363) on xpath=//input[@type='checkbox'] >> nth=2
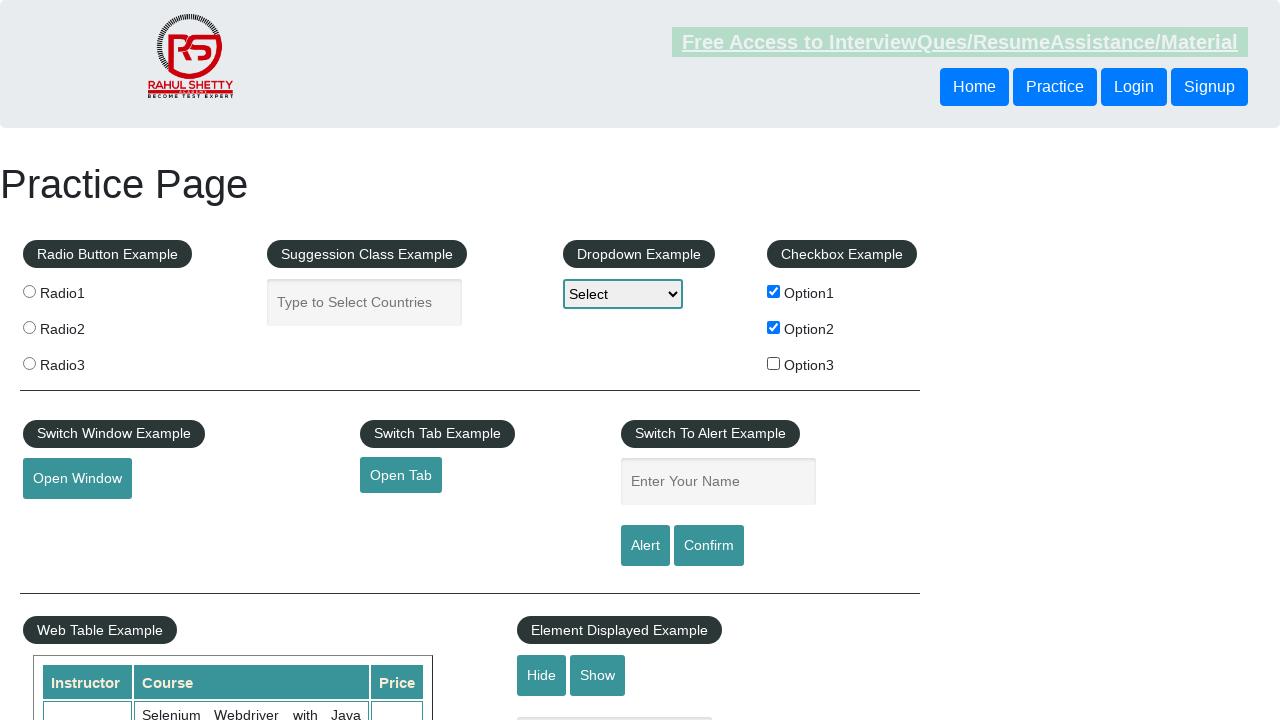

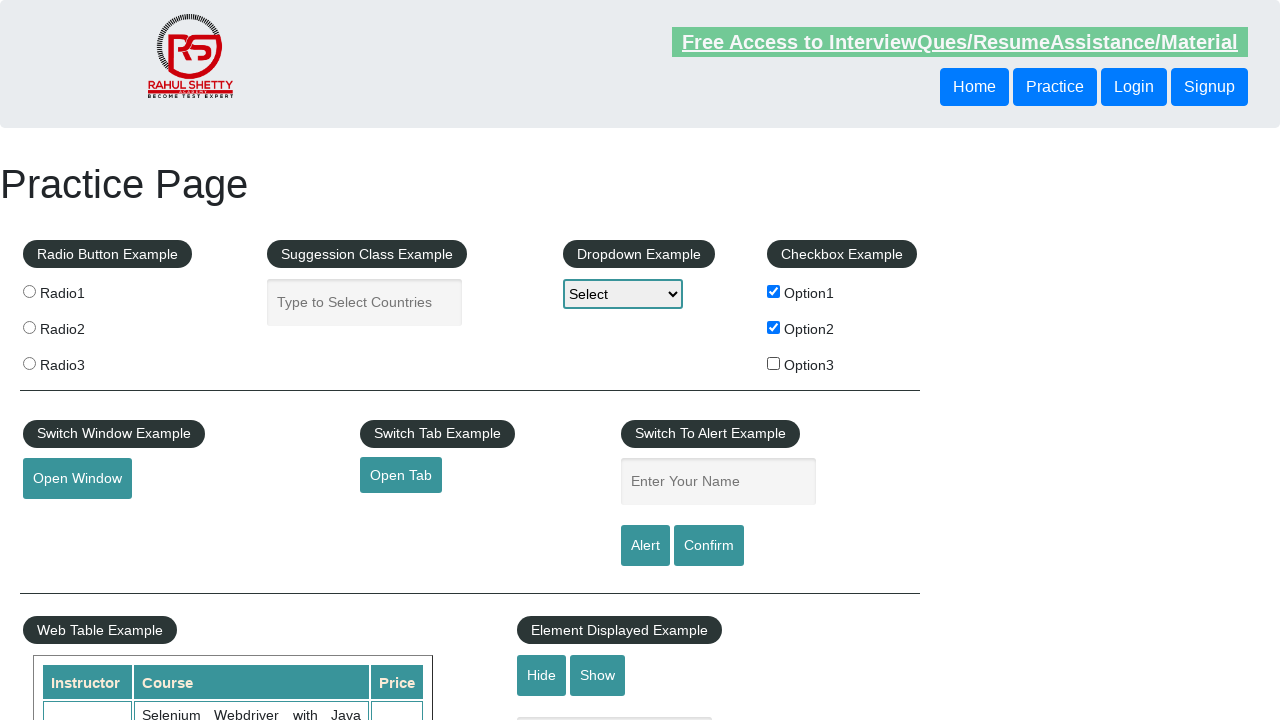